Tests link counting in different sections of a page and opens footer links in new tabs to verify they work

Starting URL: https://rahulshettyacademy.com/AutomationPractice/

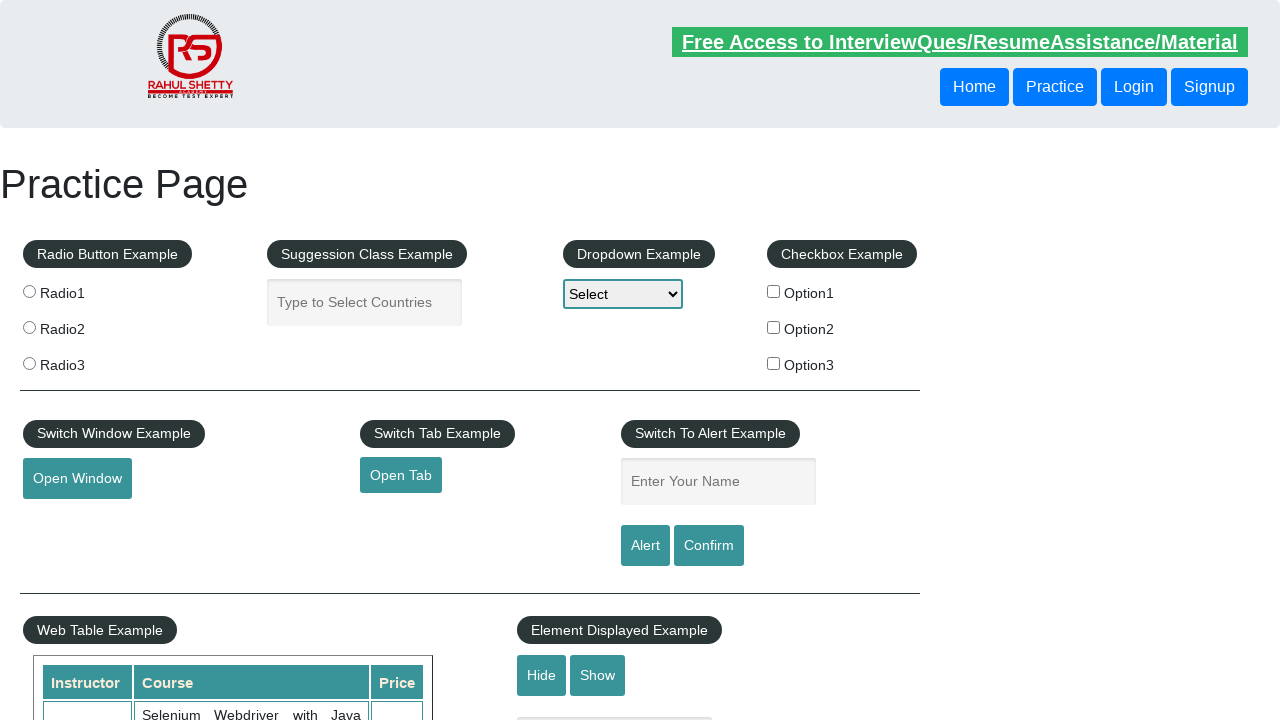

Located all links on page - found 27 total links
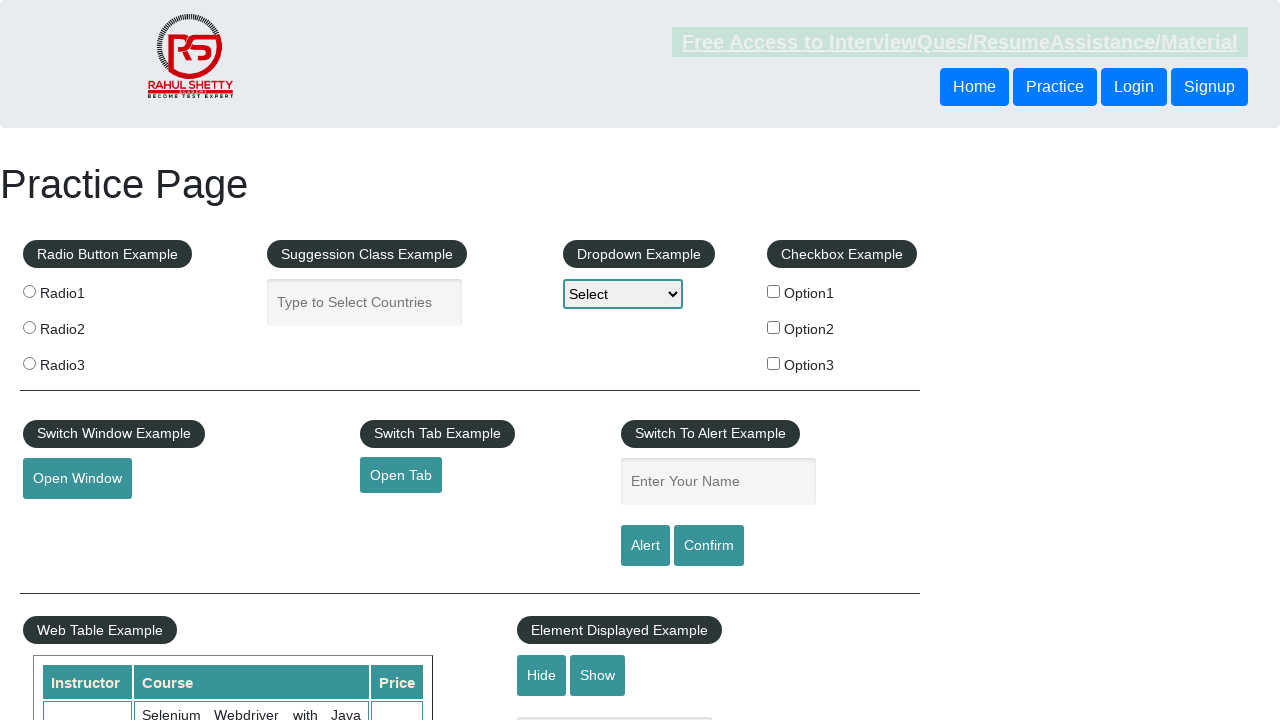

Located footer section (#gf-BIG)
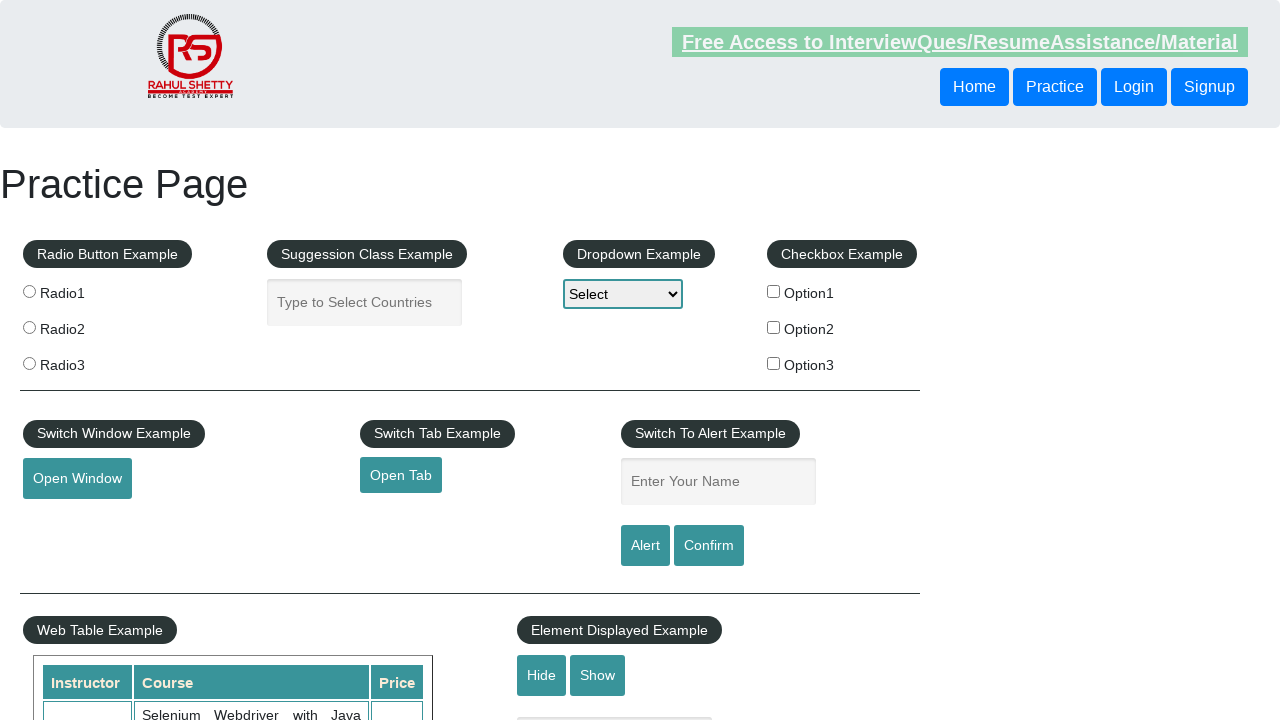

Located links in footer section - found 20 footer links
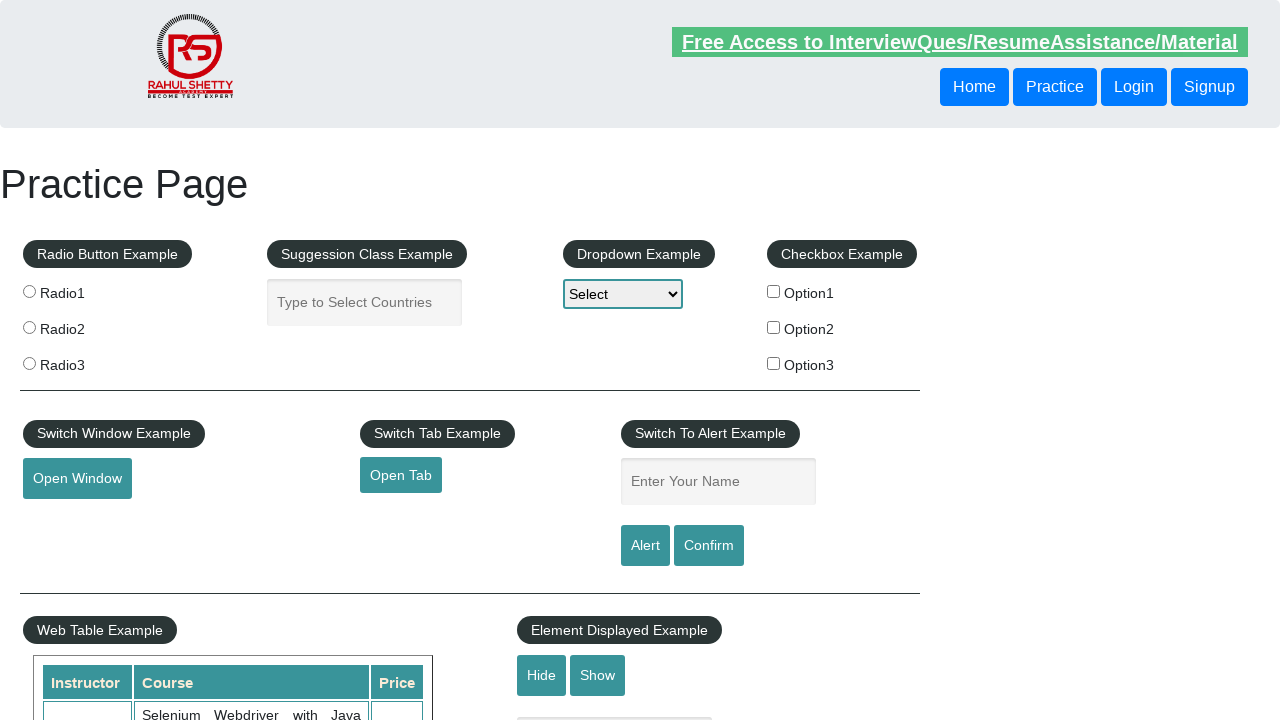

Located first column of footer
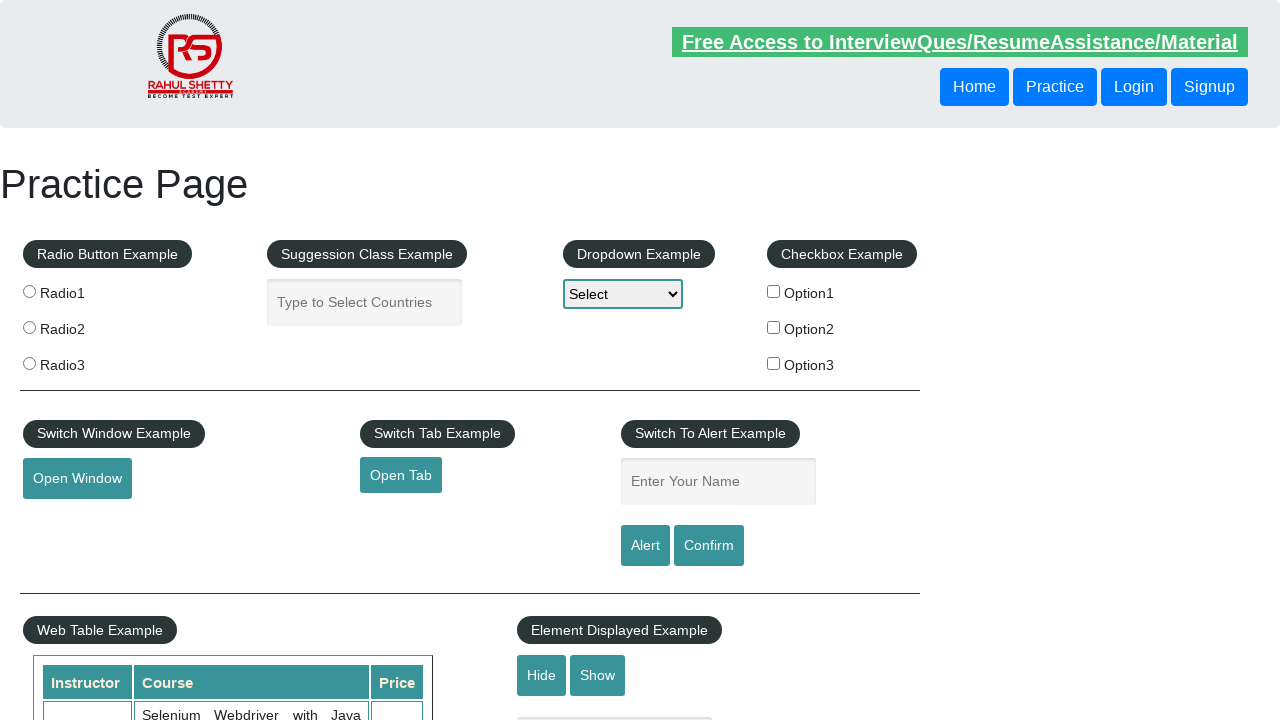

Located links in first footer column - found 5 links
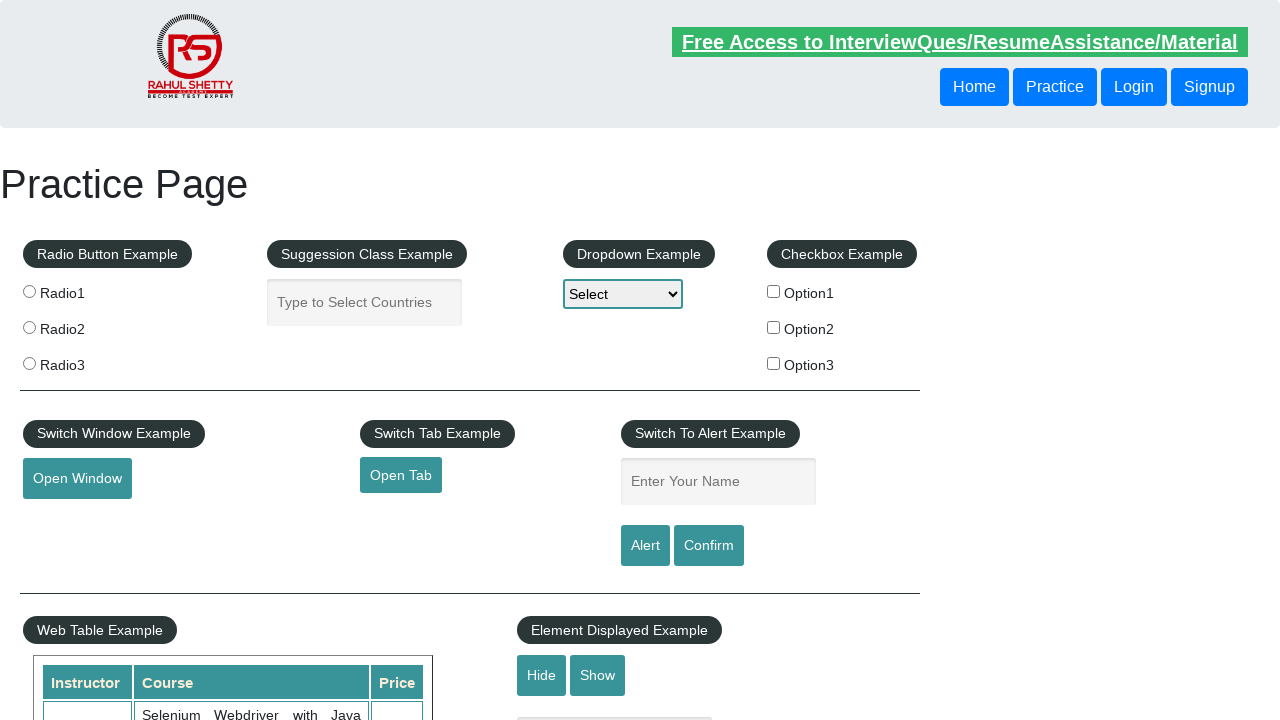

Opened footer link 1 in new tab using Ctrl+Click at (68, 520) on #gf-BIG >> xpath=//tbody/tr/td[1]/ul >> a >> nth=1
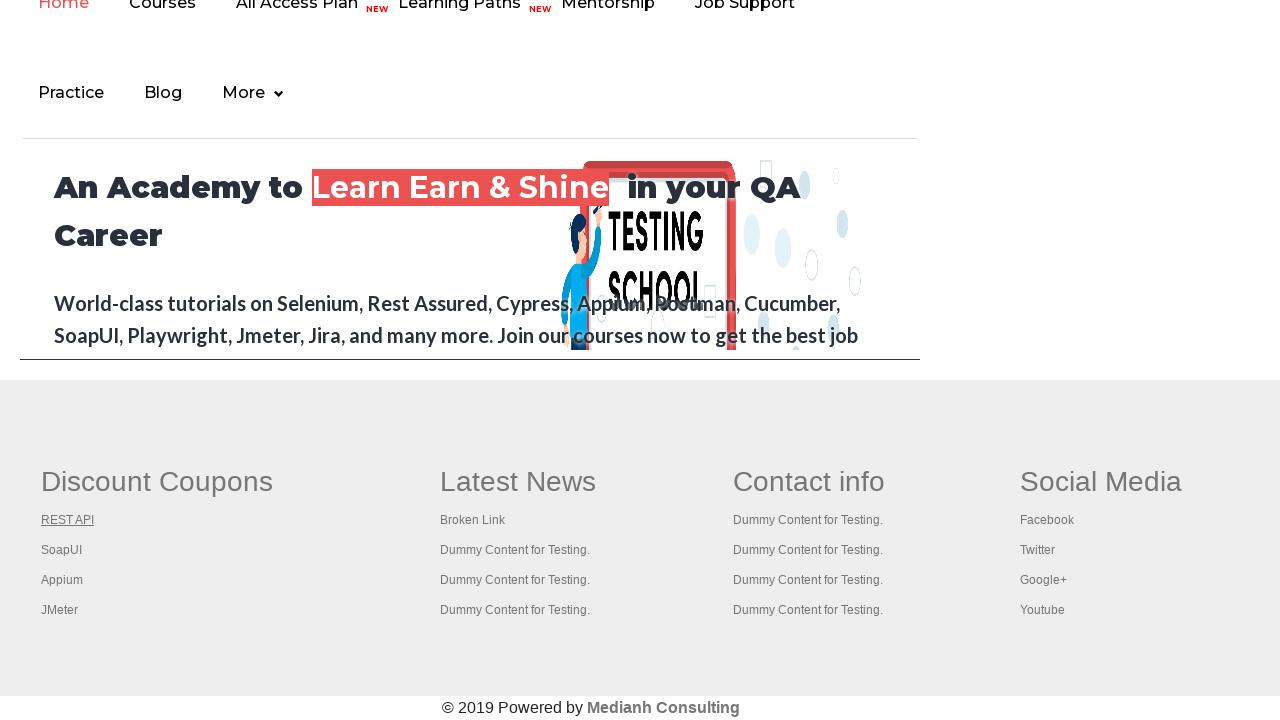

New tab for footer link 1 finished loading
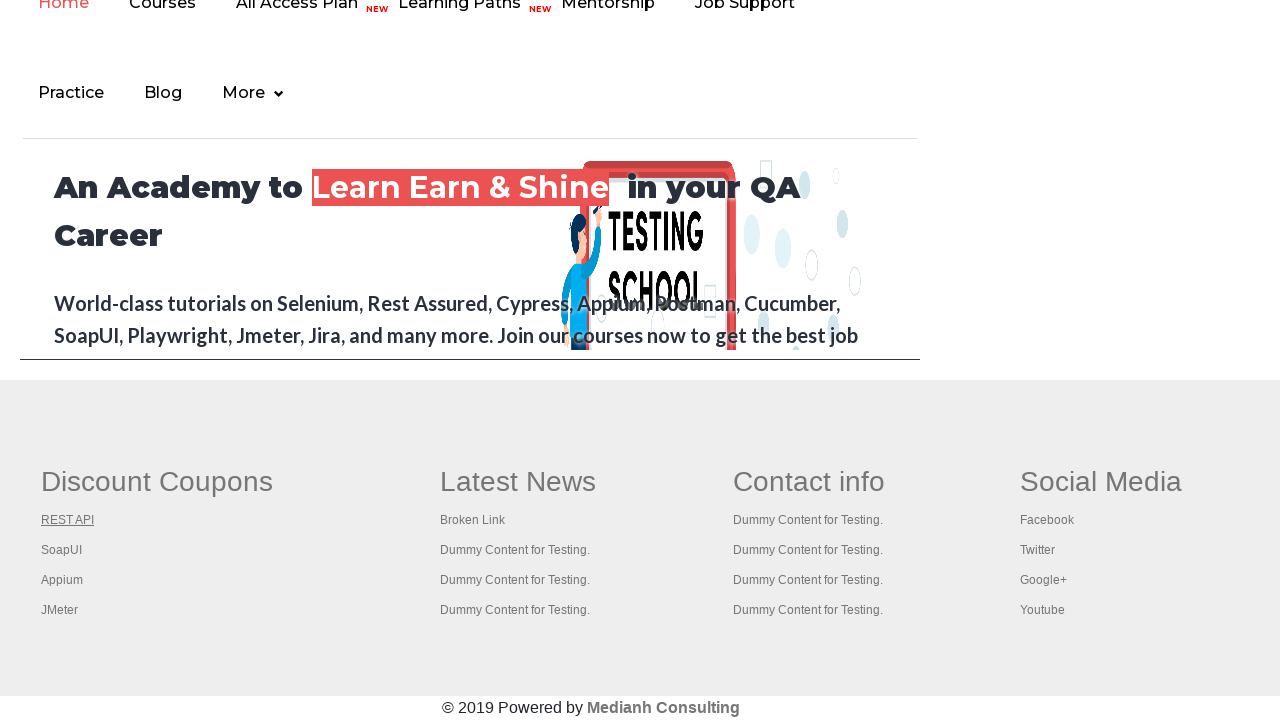

Opened footer link 2 in new tab using Ctrl+Click at (62, 550) on #gf-BIG >> xpath=//tbody/tr/td[1]/ul >> a >> nth=2
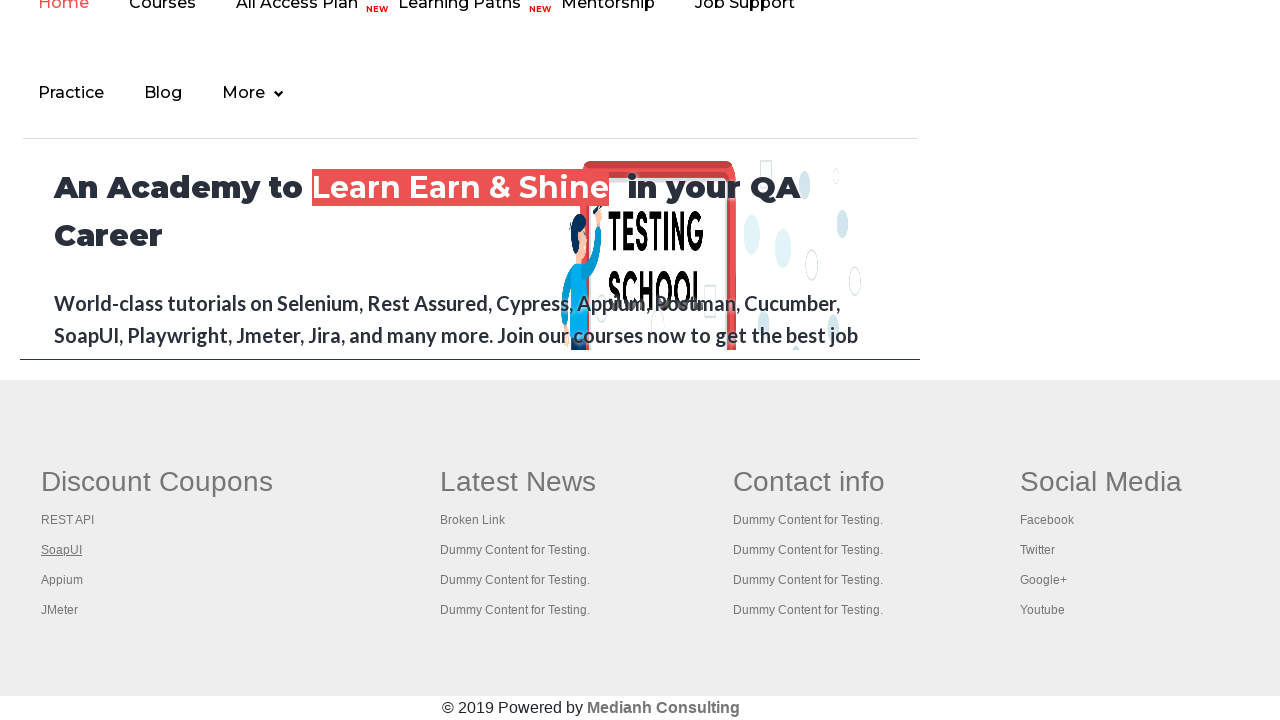

New tab for footer link 2 finished loading
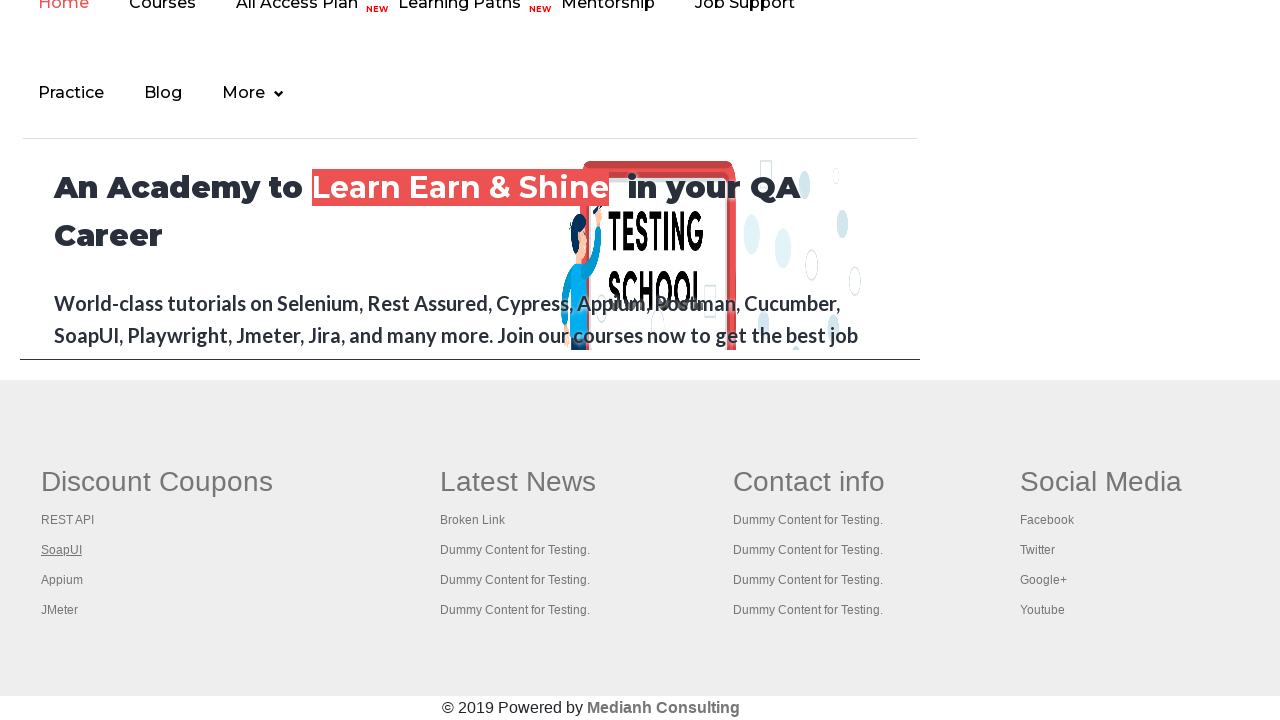

Opened footer link 3 in new tab using Ctrl+Click at (62, 580) on #gf-BIG >> xpath=//tbody/tr/td[1]/ul >> a >> nth=3
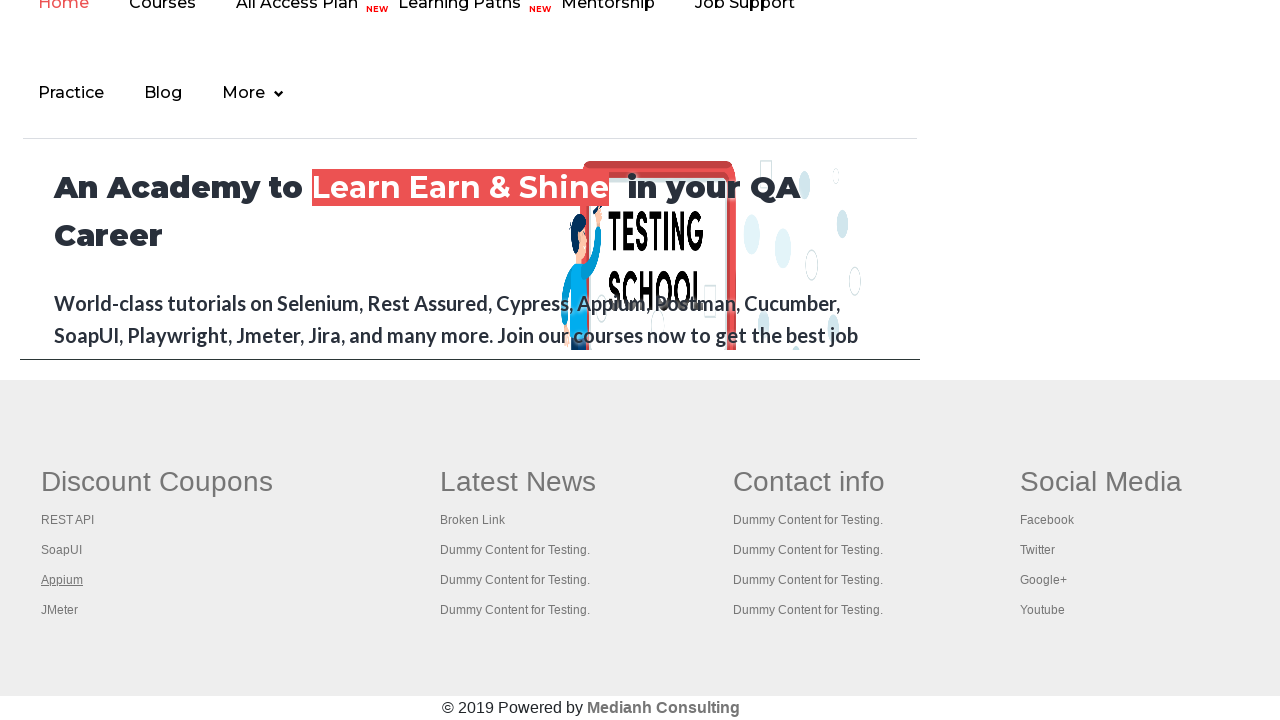

New tab for footer link 3 finished loading
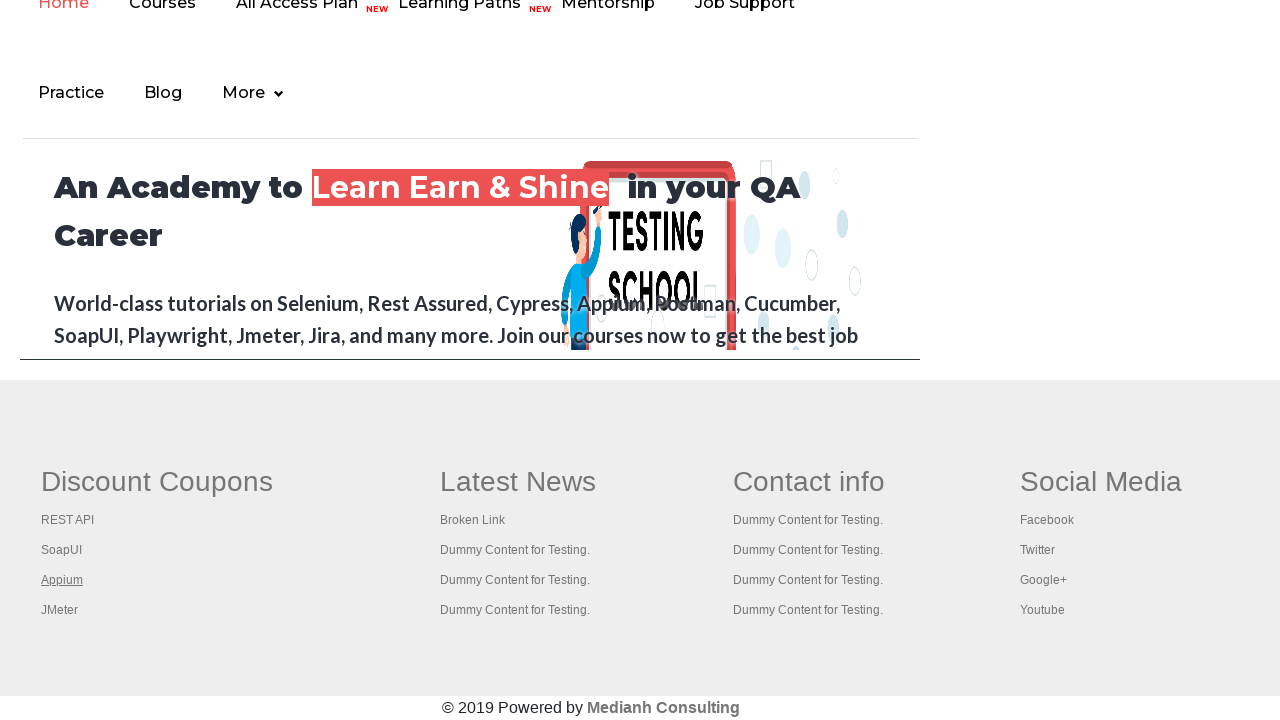

Opened footer link 4 in new tab using Ctrl+Click at (60, 610) on #gf-BIG >> xpath=//tbody/tr/td[1]/ul >> a >> nth=4
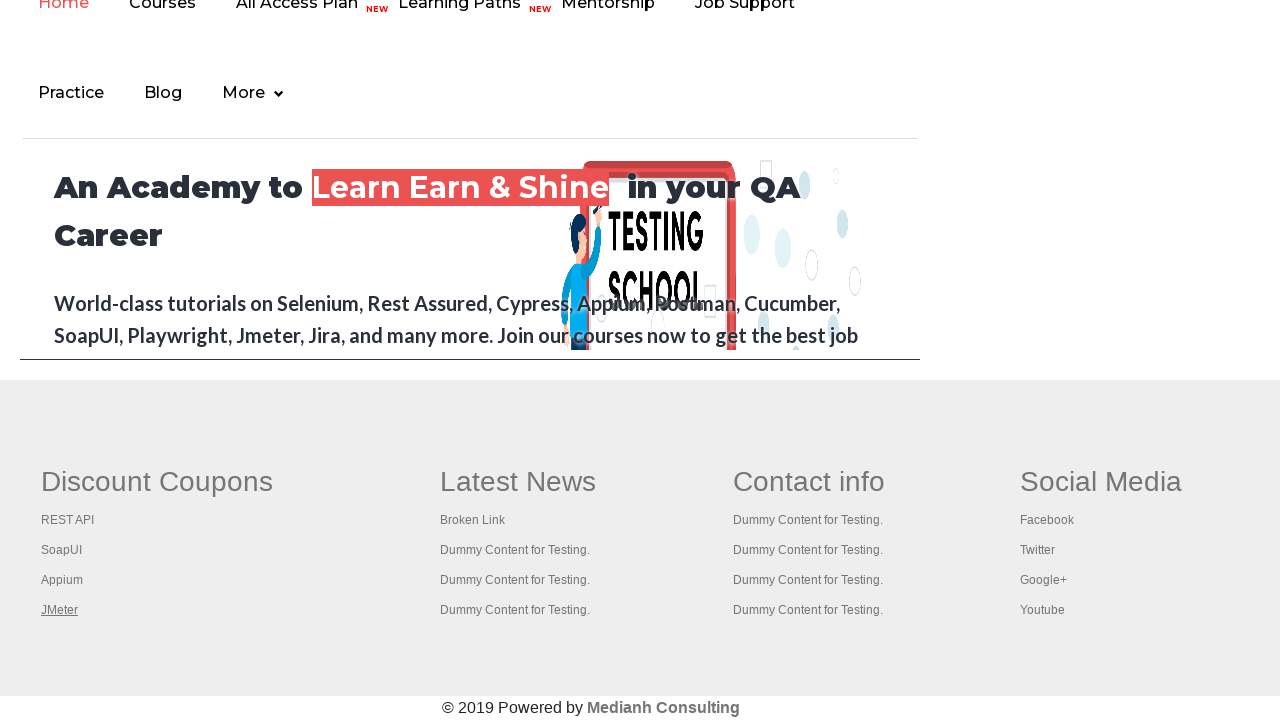

New tab for footer link 4 finished loading
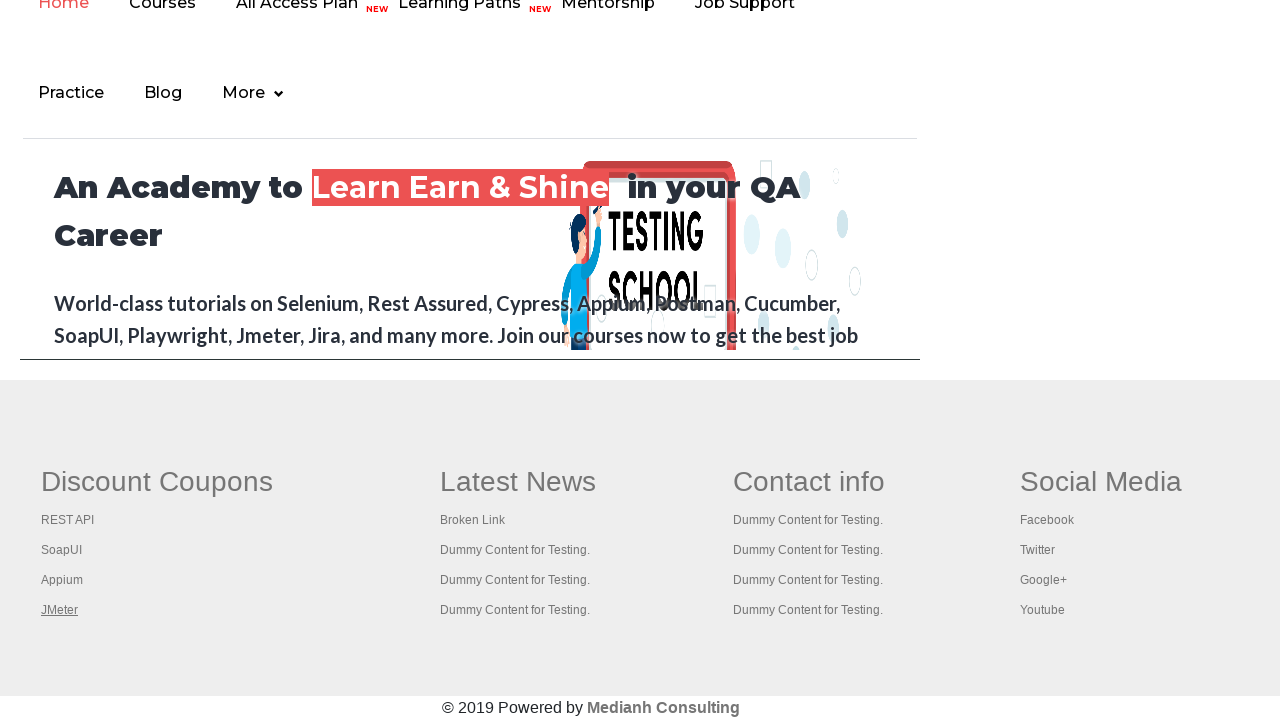

Retrieved all pages from context - total 5 pages open
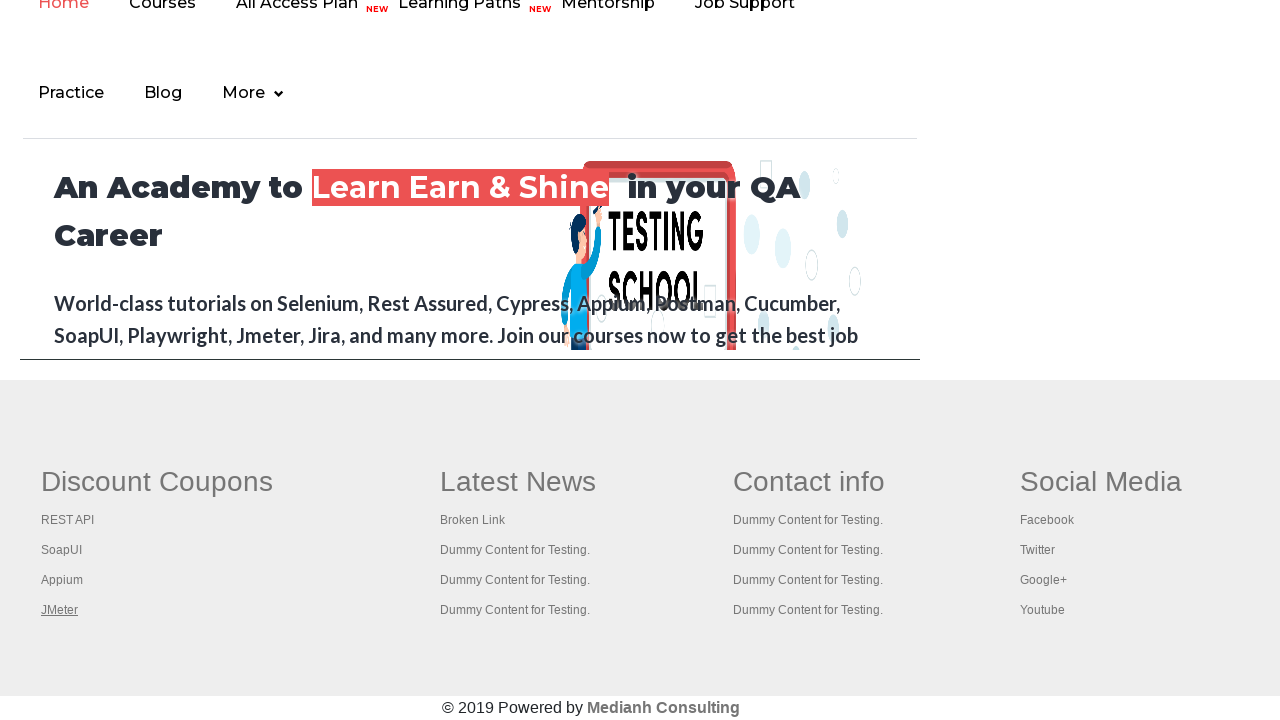

Switched to page with title: 'Practice Page'
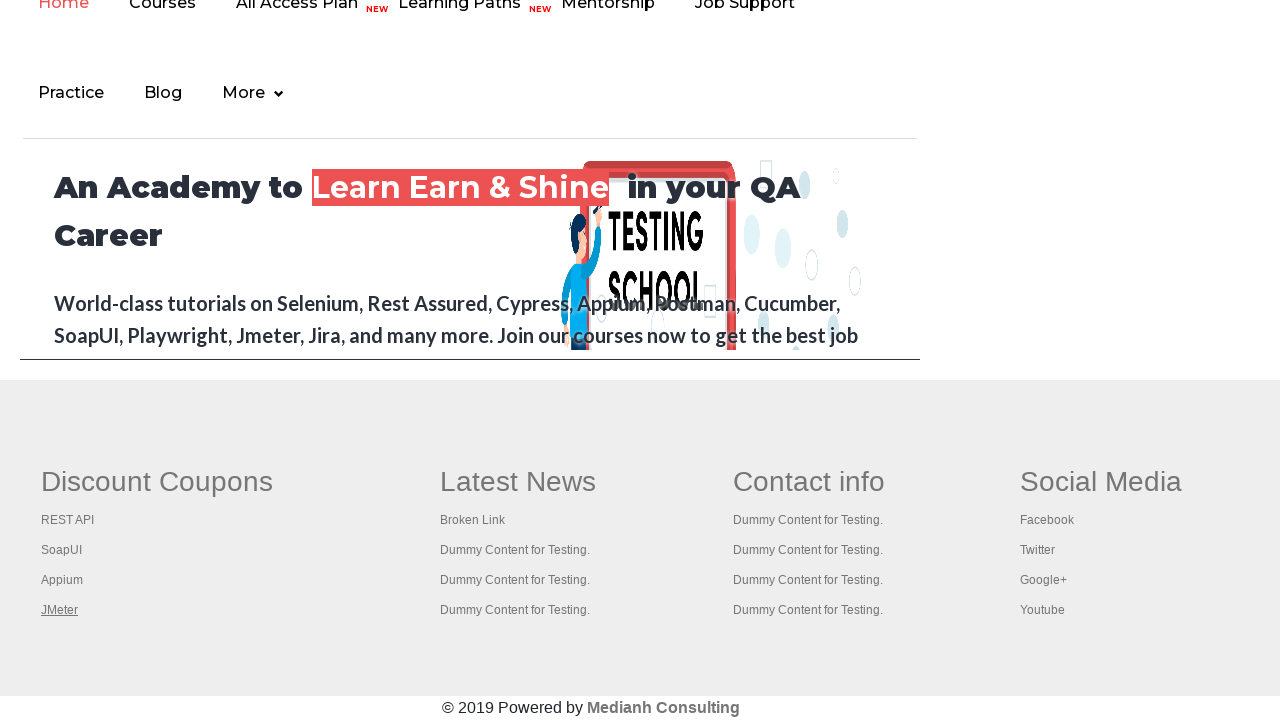

Switched to page with title: 'REST API Tutorial'
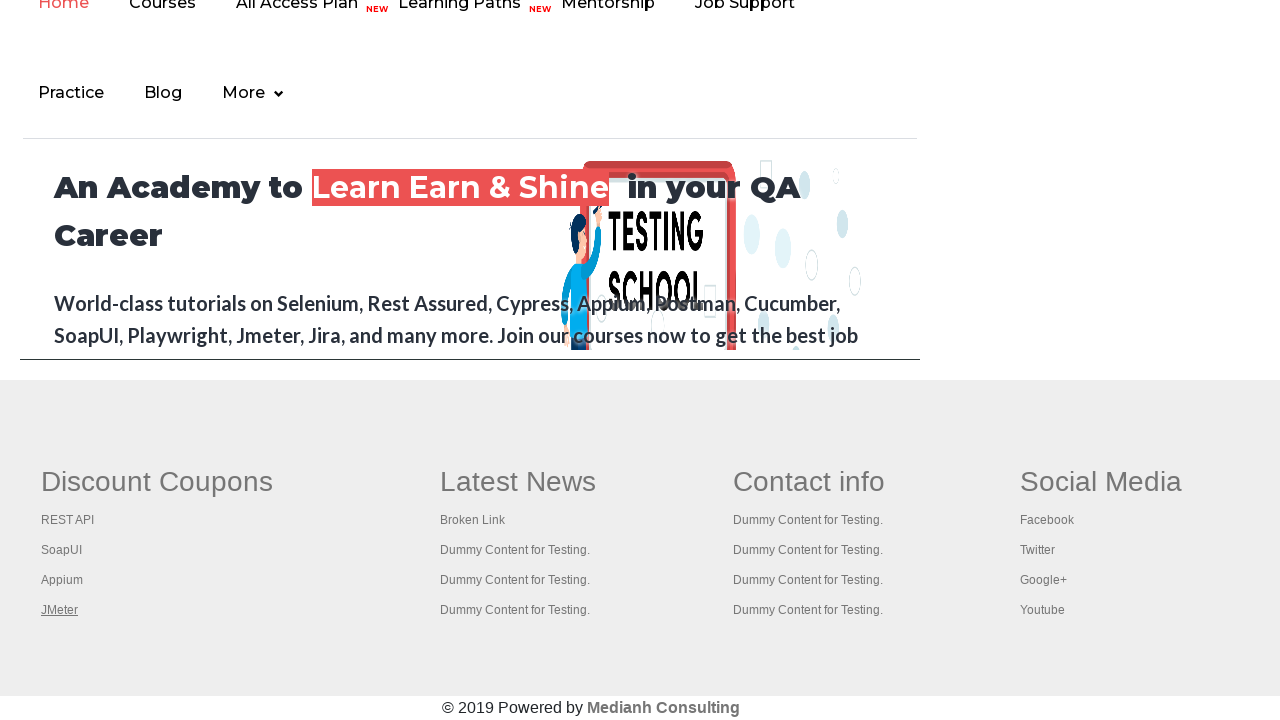

Switched to page with title: 'The World’s Most Popular API Testing Tool | SoapUI'
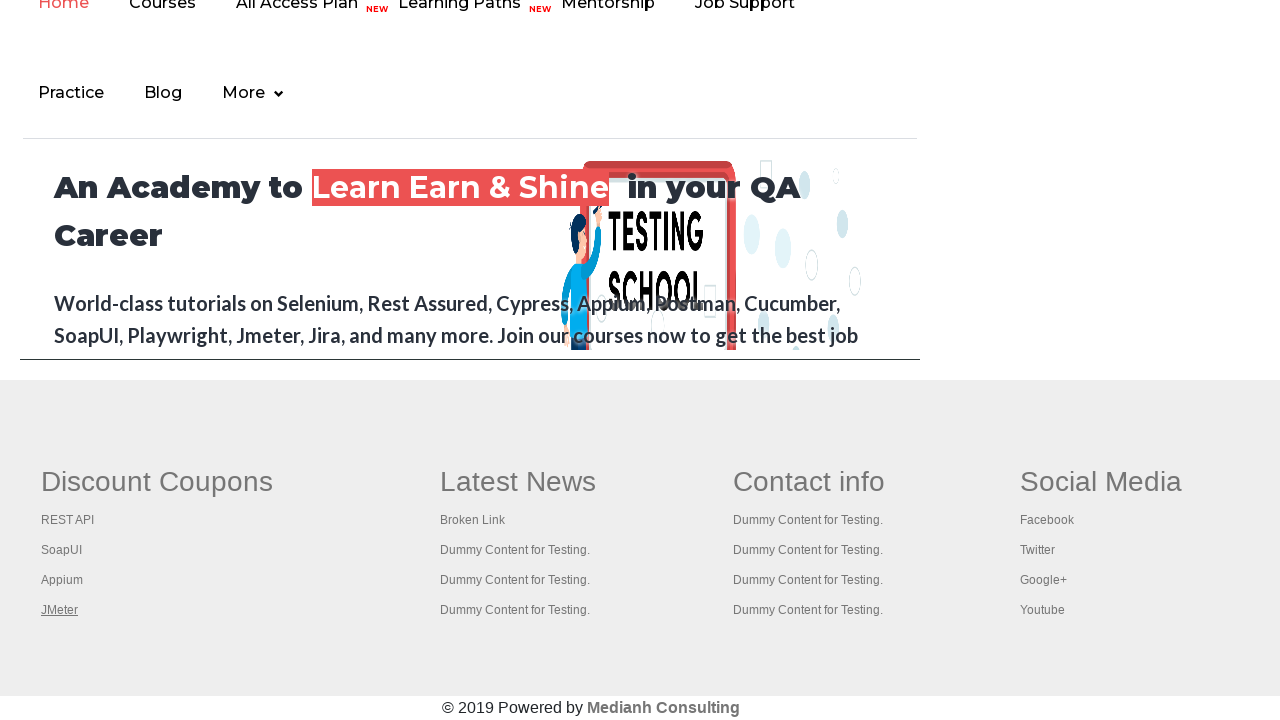

Switched to page with title: 'Appium tutorial for Mobile Apps testing | RahulShetty Academy | Rahul'
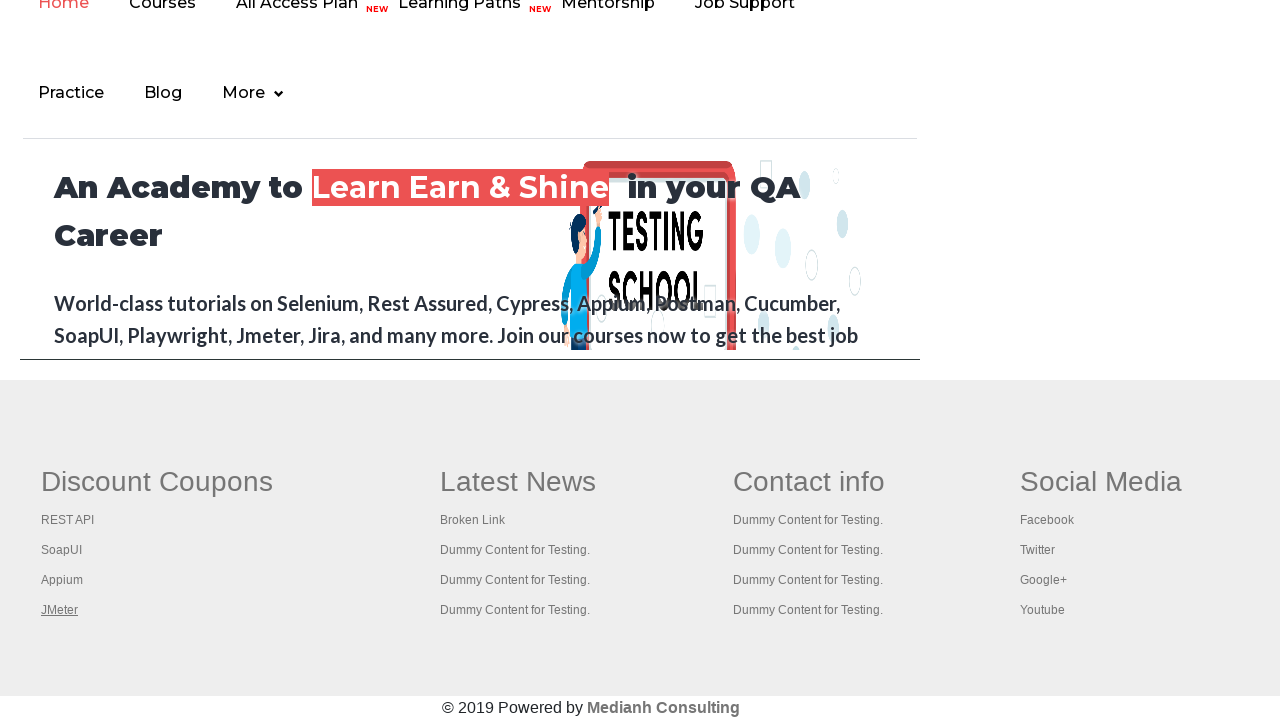

Switched to page with title: 'Apache JMeter - Apache JMeter™'
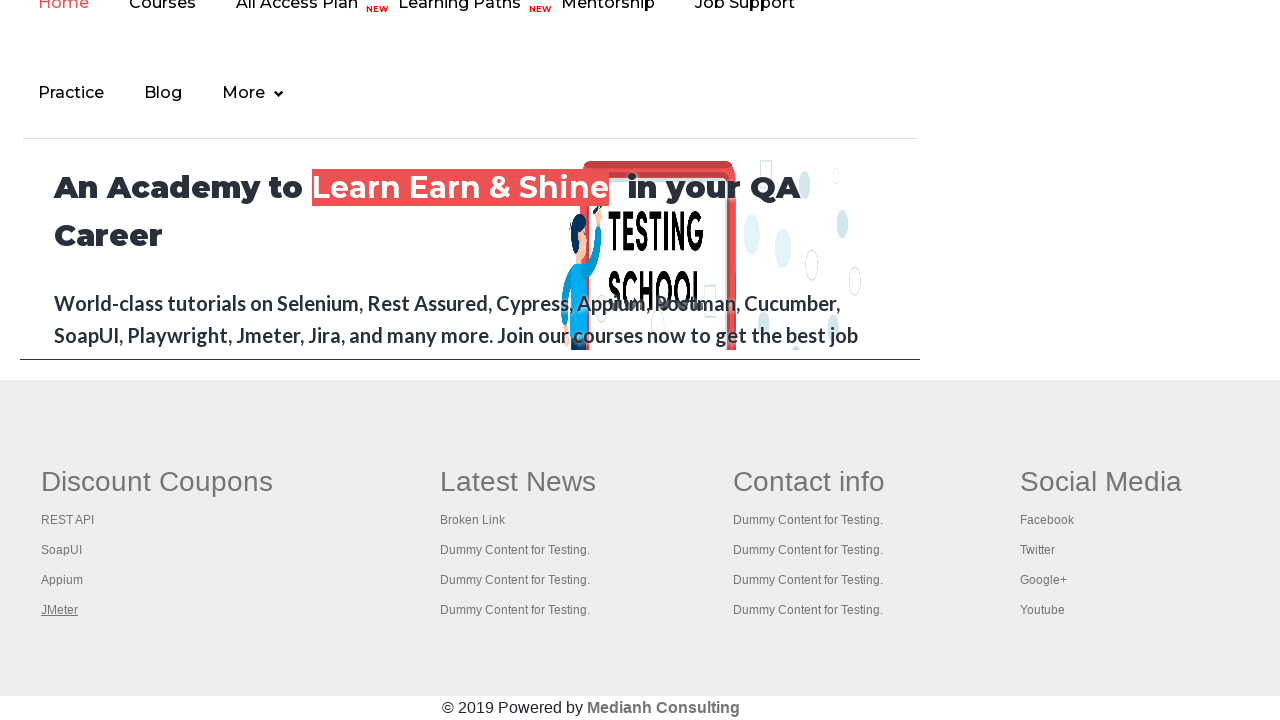

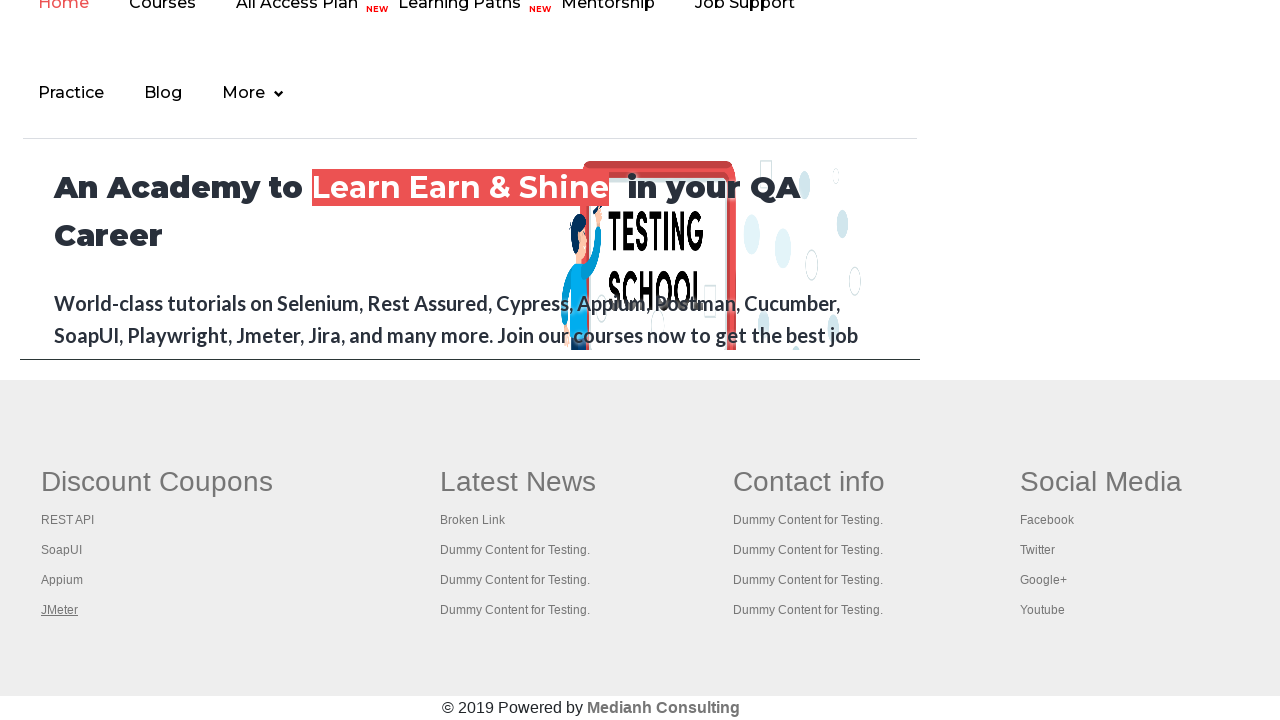